Tests a dynamic loading page where content is rendered after clicking a Start button. Clicks the button and waits for the "Hello World" finish text to appear.

Starting URL: http://the-internet.herokuapp.com/dynamic_loading/2

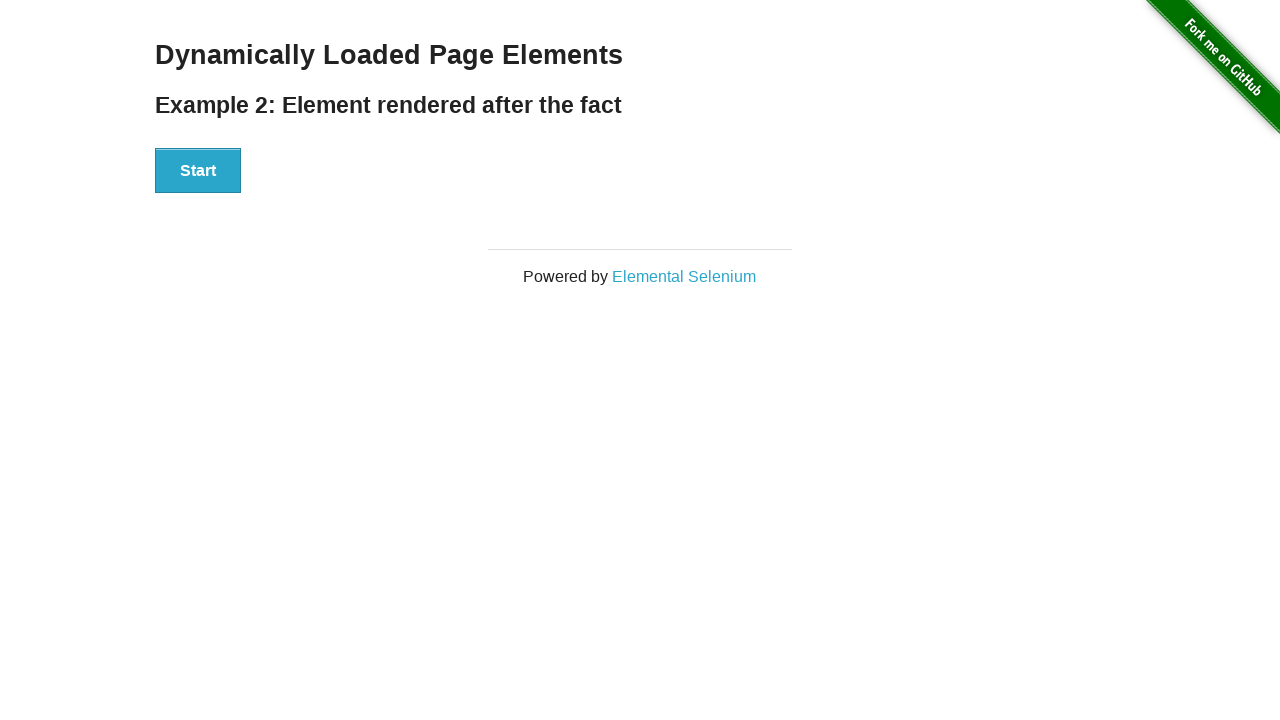

Clicked the Start button to initiate dynamic loading at (198, 171) on #start button
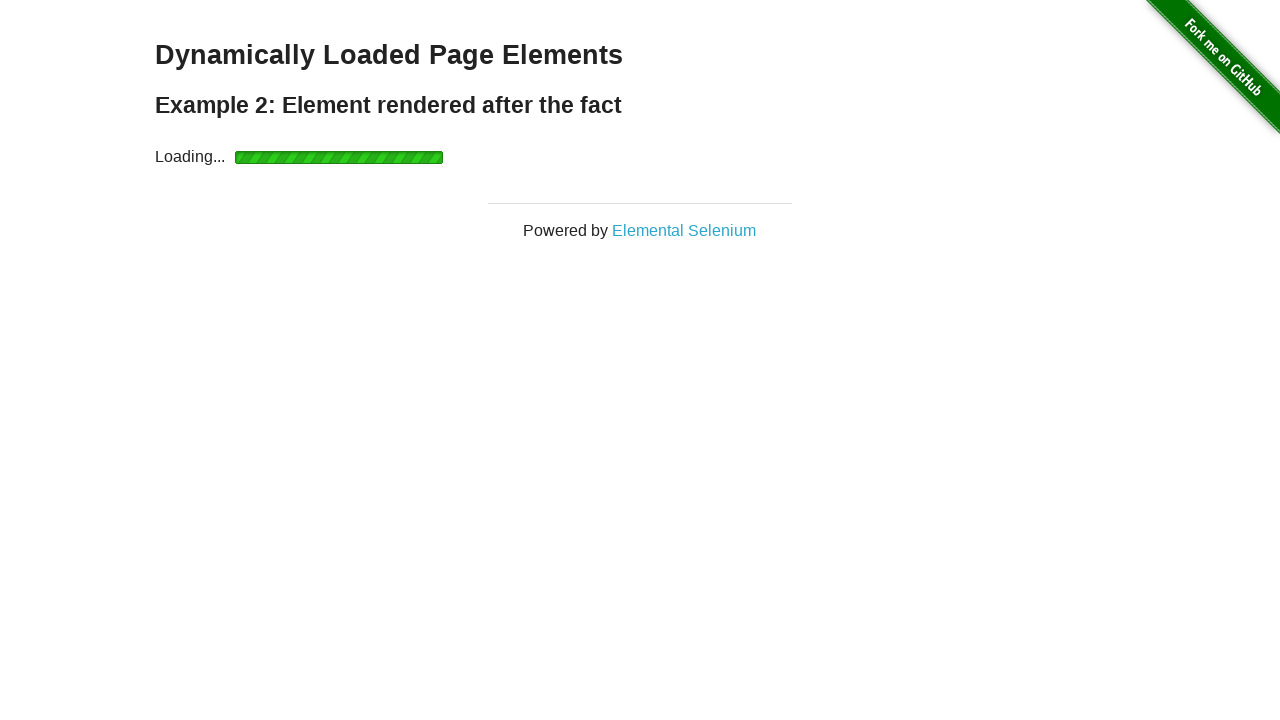

Waited for the finish element to become visible (Hello World text)
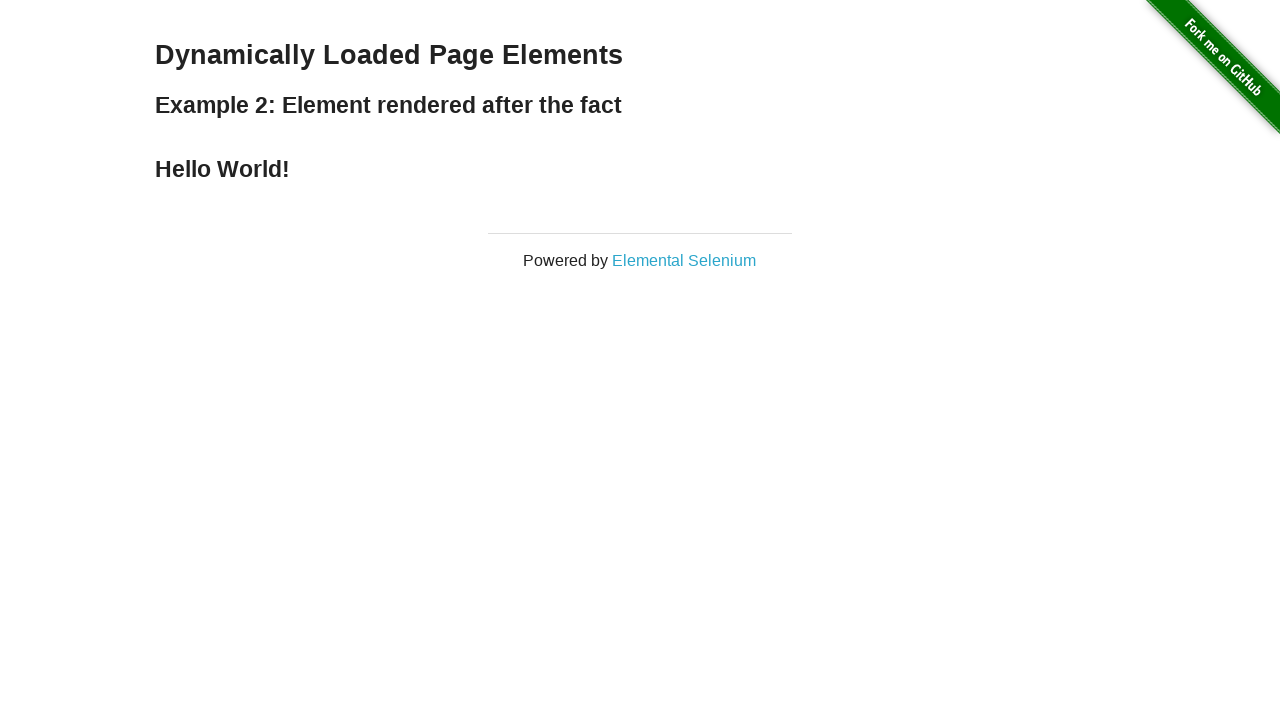

Verified that the finish element is visible
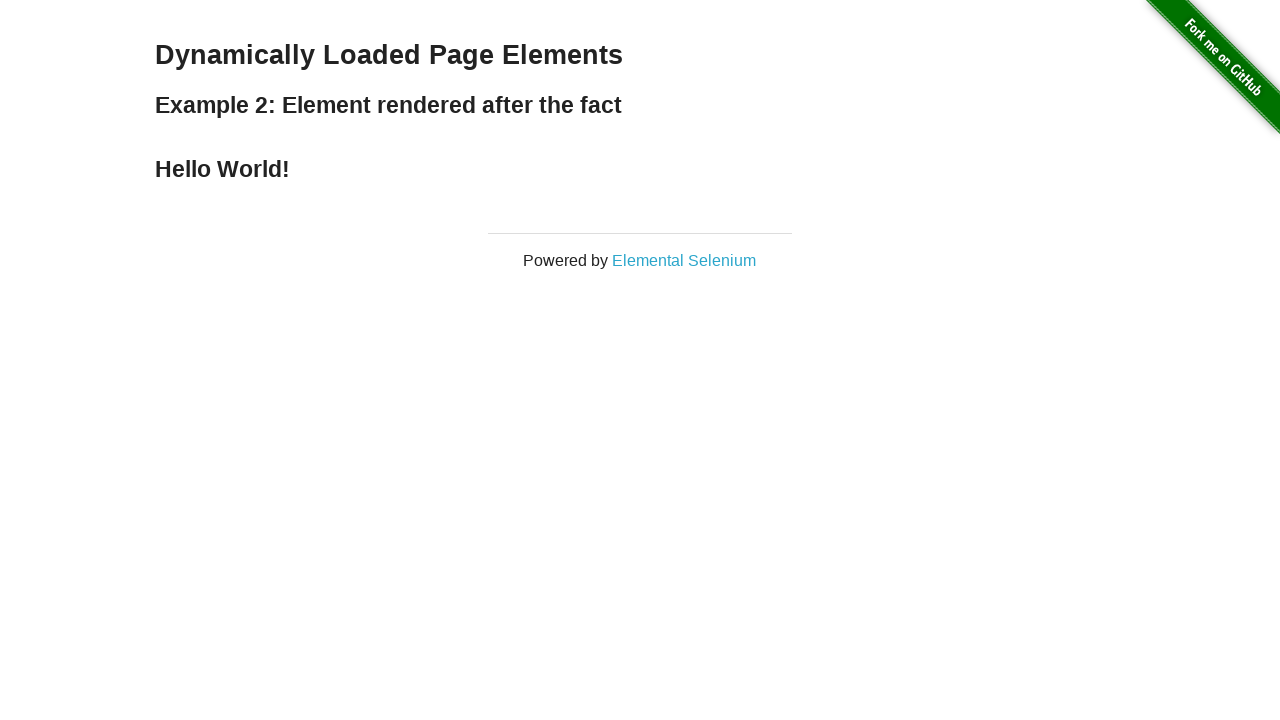

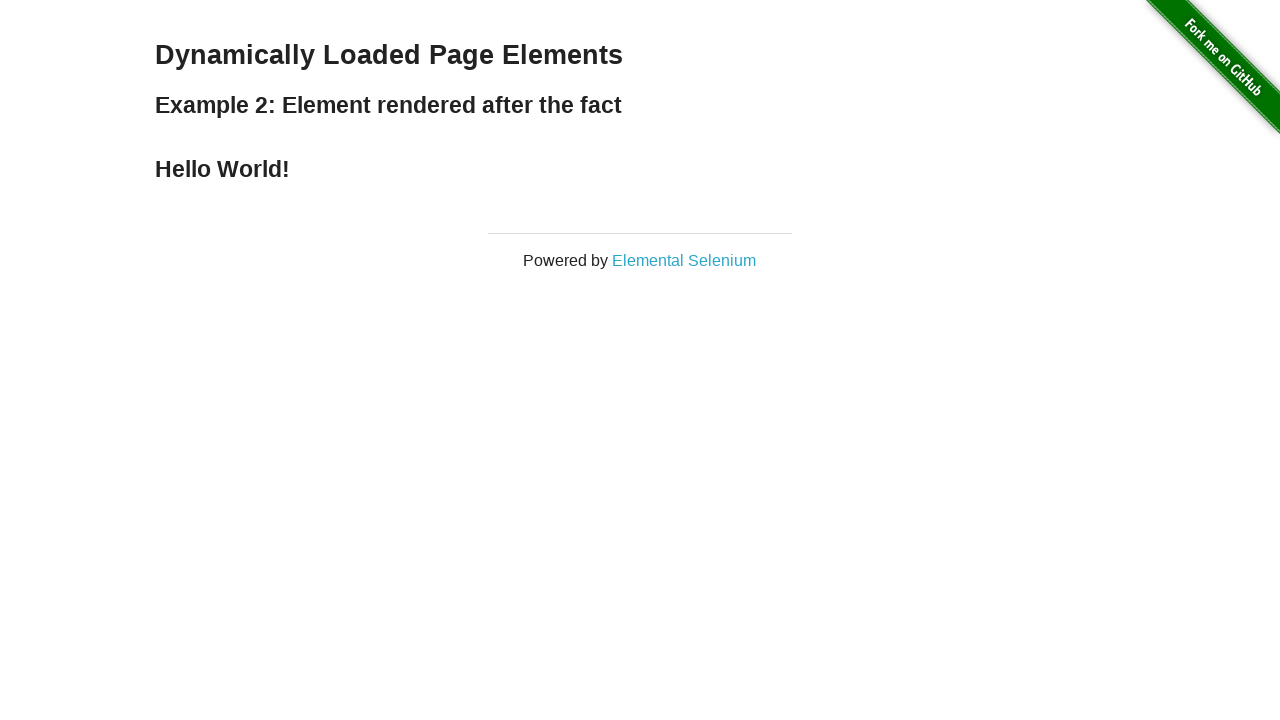